Navigates to the Guvi website and validates that the URL is correctly loaded

Starting URL: https://www.guvi.in

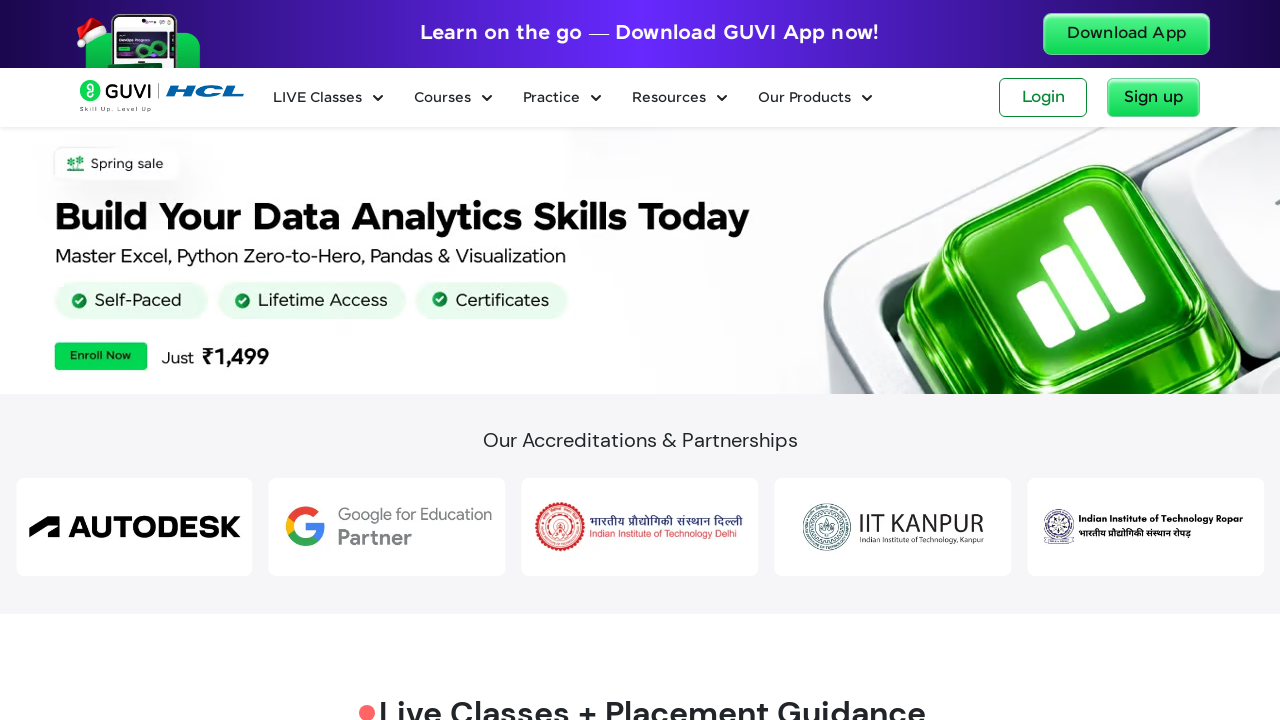

Verified that the Guvi website URL contains 'guvi.in'
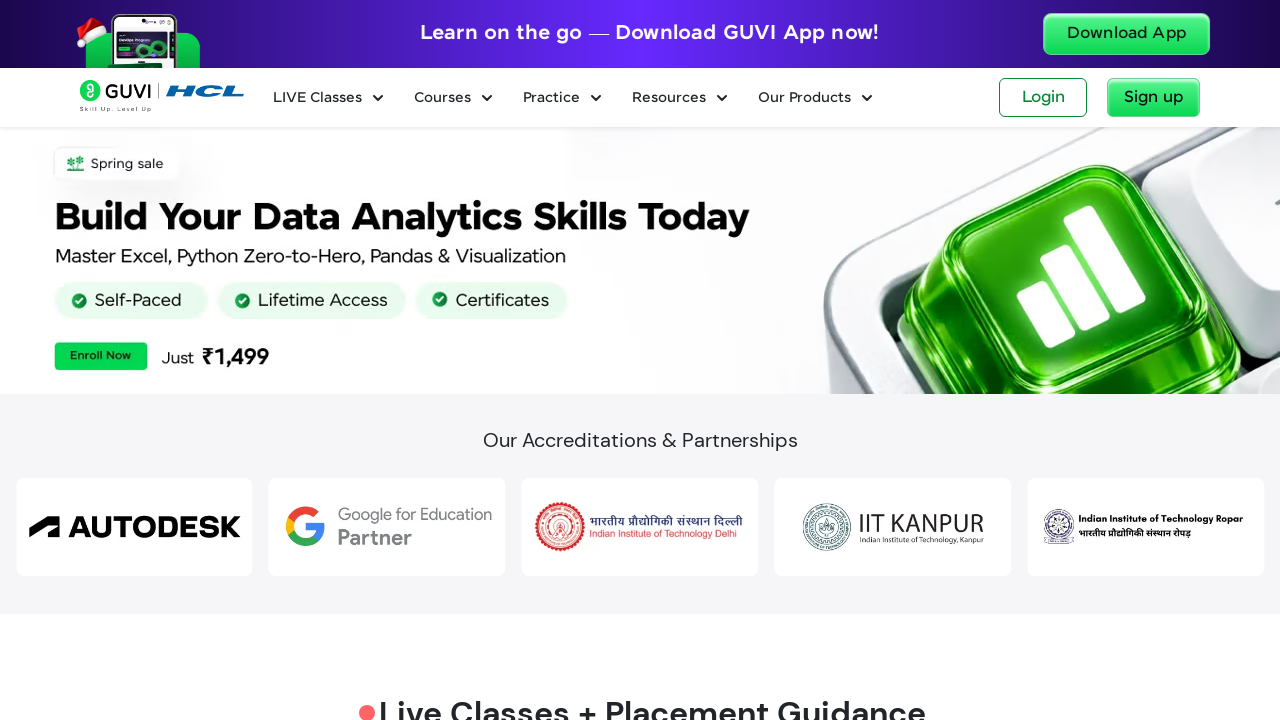

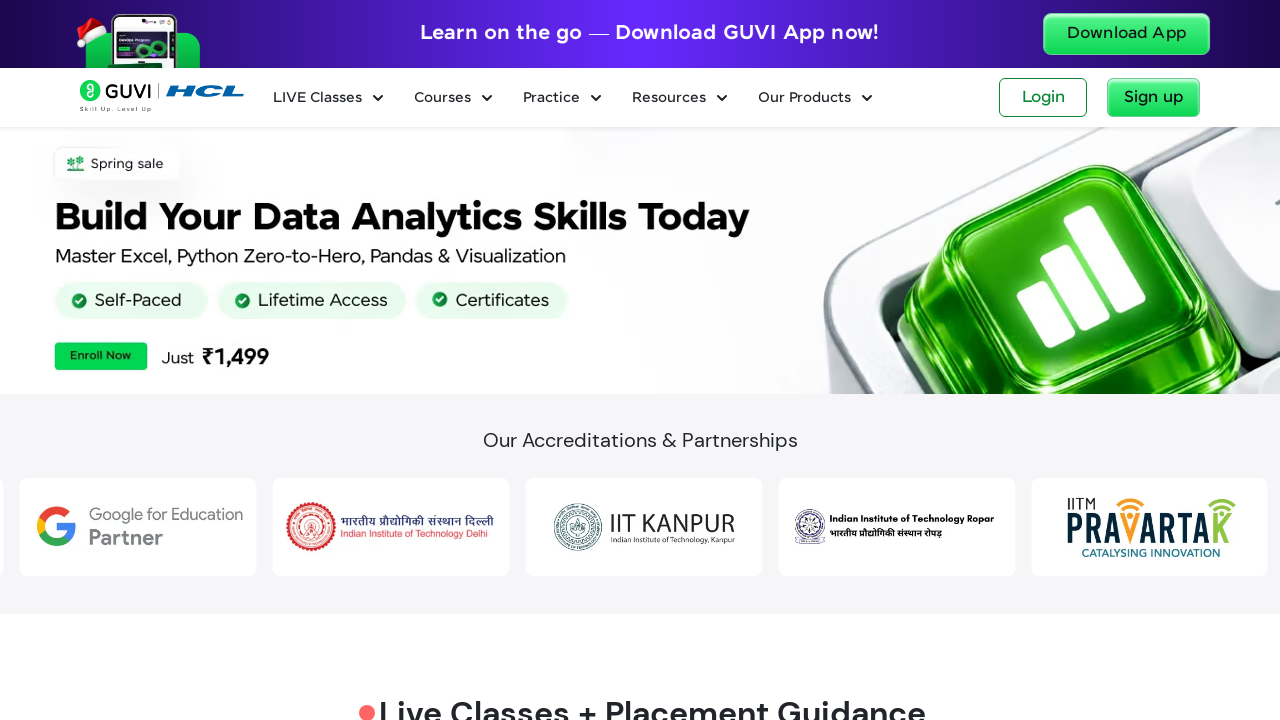